Tests data table sorting using attribute-based selectors by clicking the dues column header twice for descending order

Starting URL: http://the-internet.herokuapp.com/tables

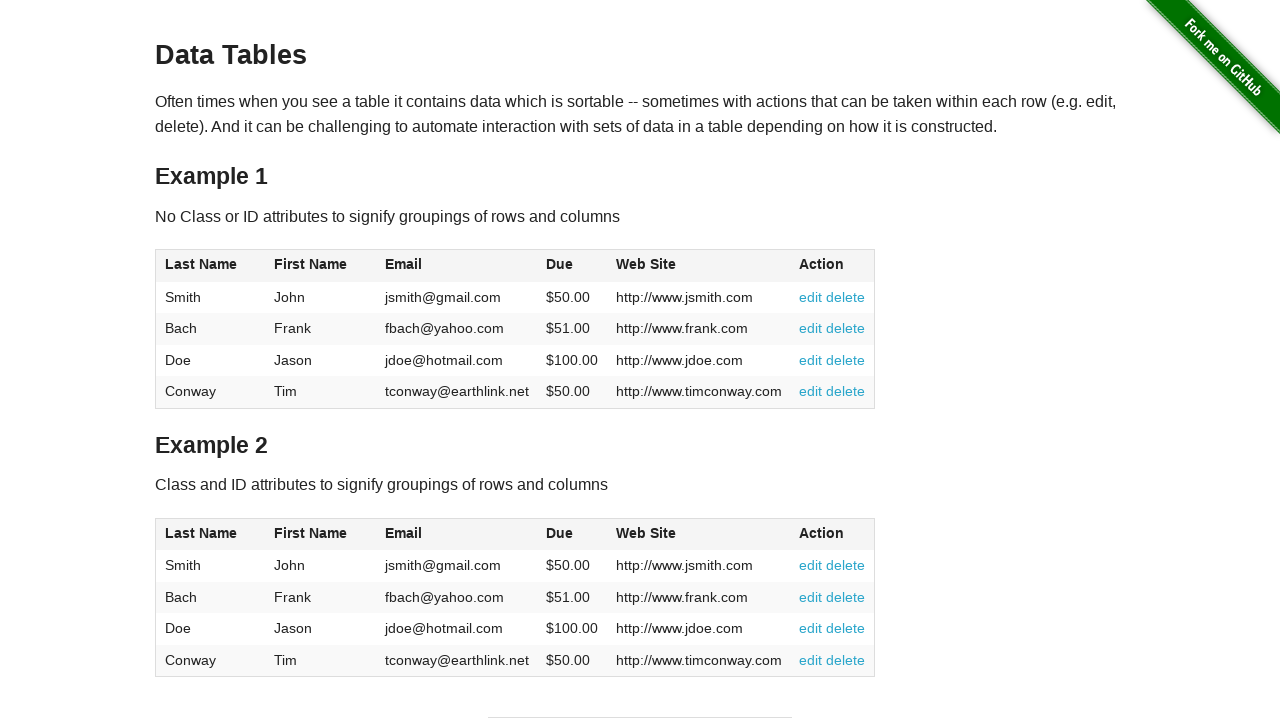

Clicked dues column header to sort ascending at (560, 533) on #table2 thead .dues
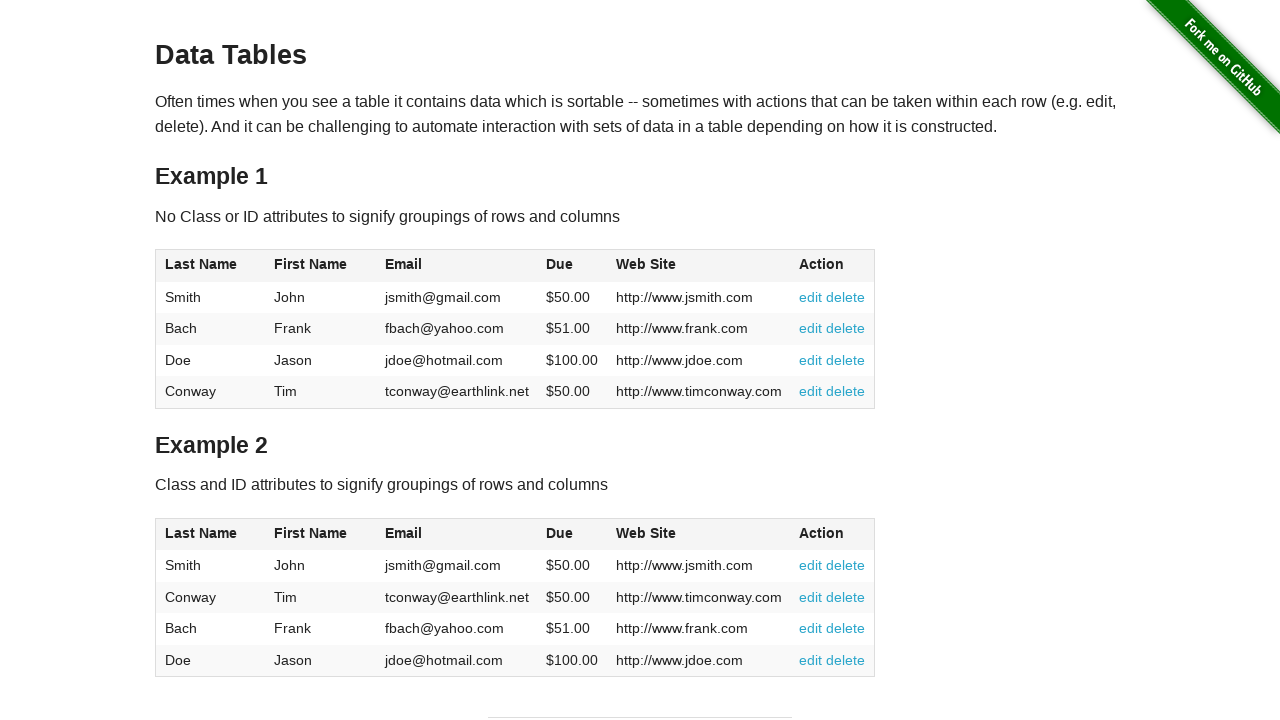

Clicked dues column header again to sort descending at (560, 533) on #table2 thead .dues
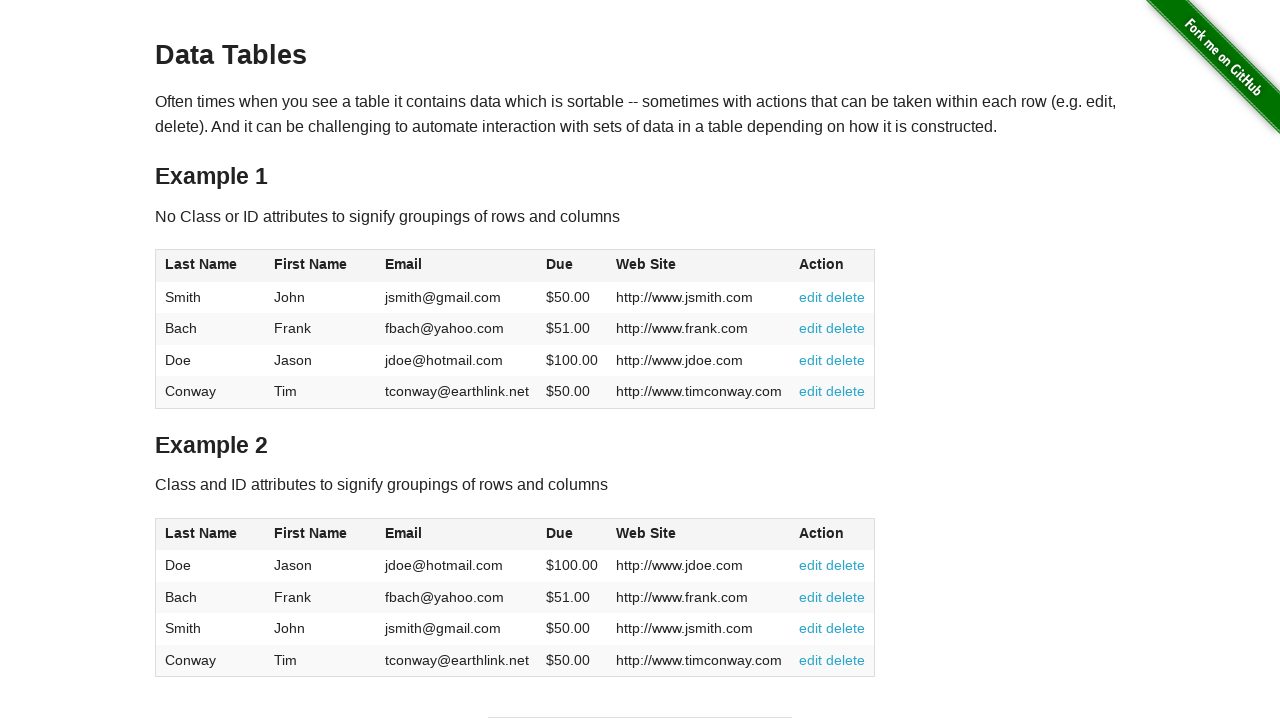

Dues column cells loaded and table sorted in descending order
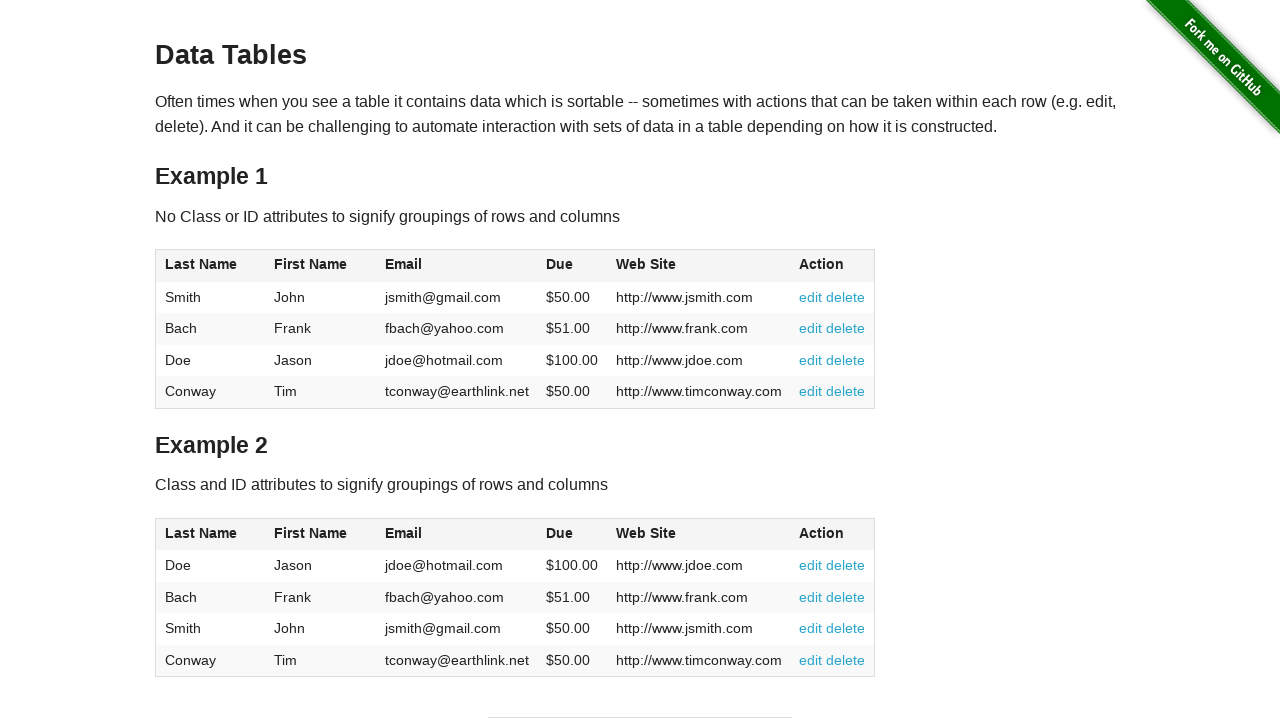

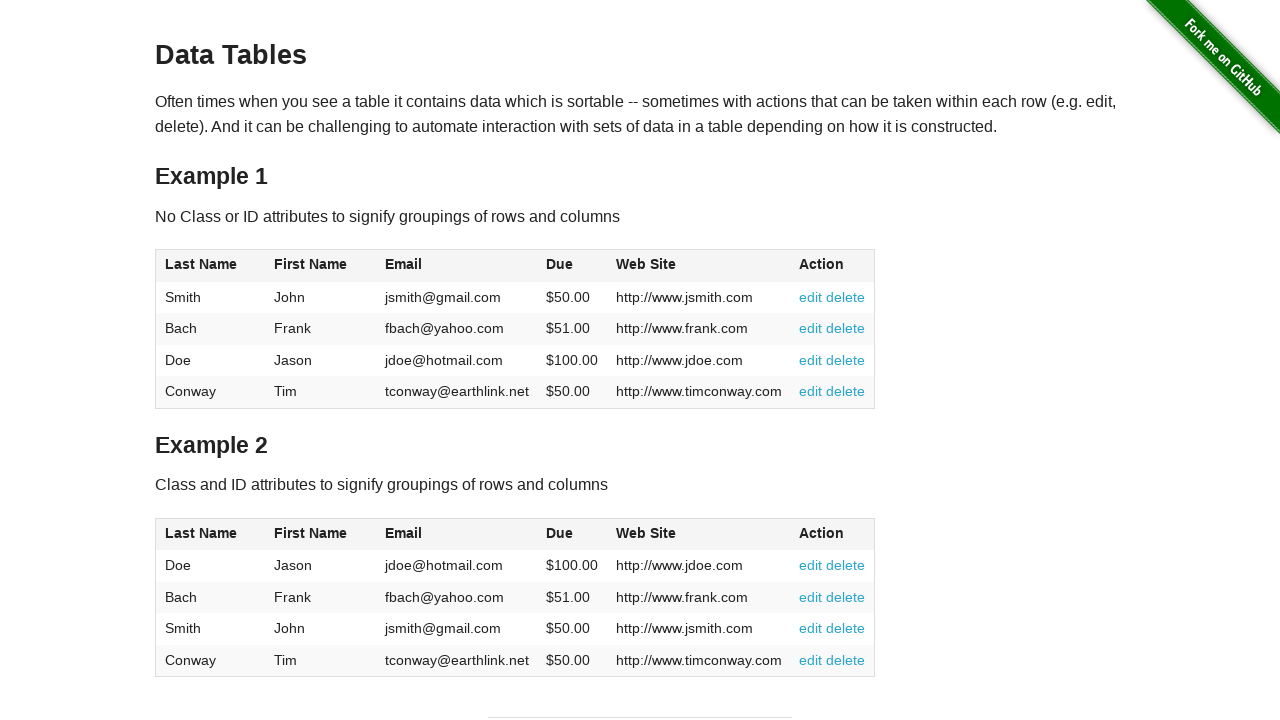